Tests the W3Schools JavaScript prompt demo by switching to the iframe containing the example and clicking the "Try it" button to trigger the prompt dialog

Starting URL: https://www.w3schools.com/js/tryit.asp?filename=tryjs_prompt

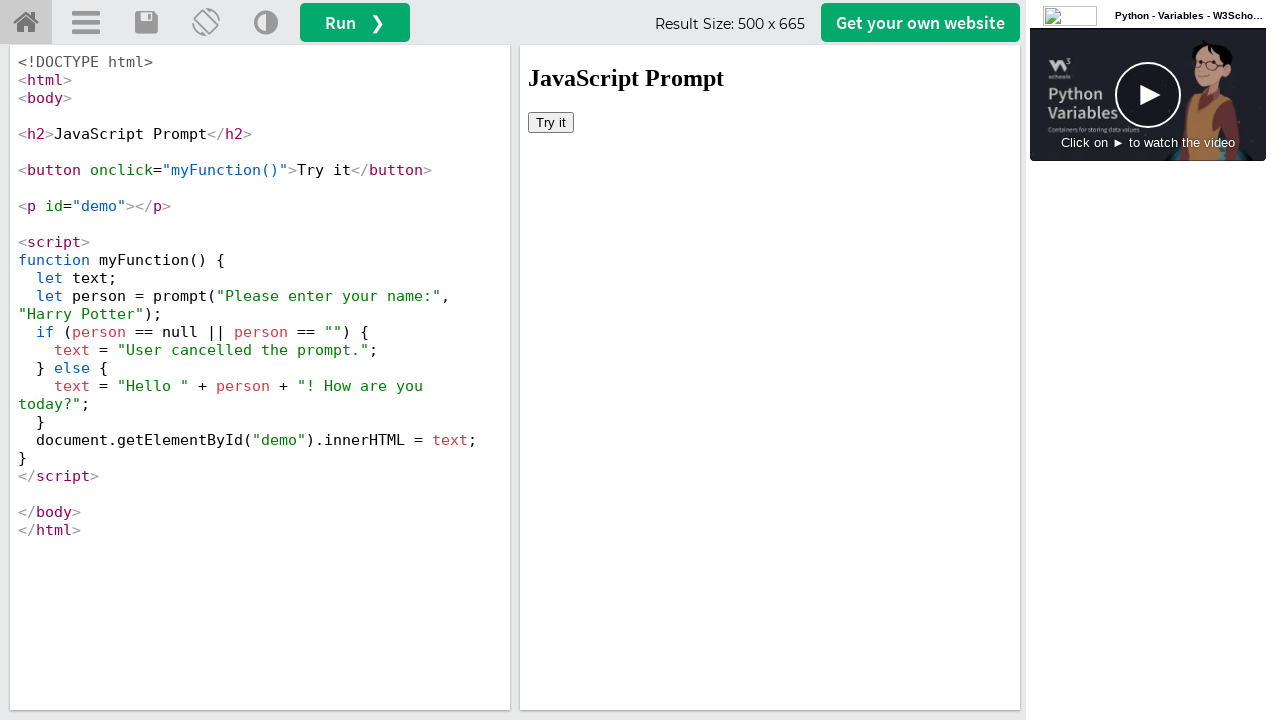

Located iframe with ID 'iframeResult' containing the JavaScript prompt example
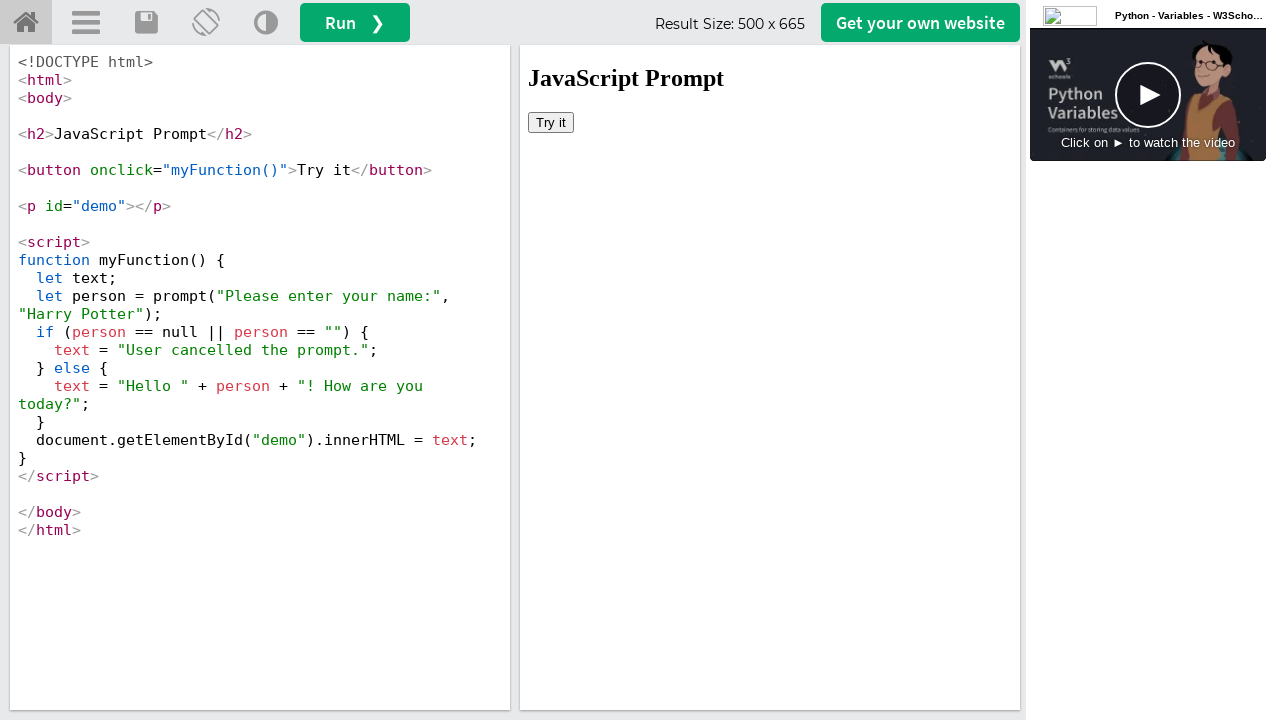

Clicked 'Try it' button to trigger the JavaScript prompt dialog at (551, 122) on #iframeResult >> internal:control=enter-frame >> xpath=//button[text()='Try it']
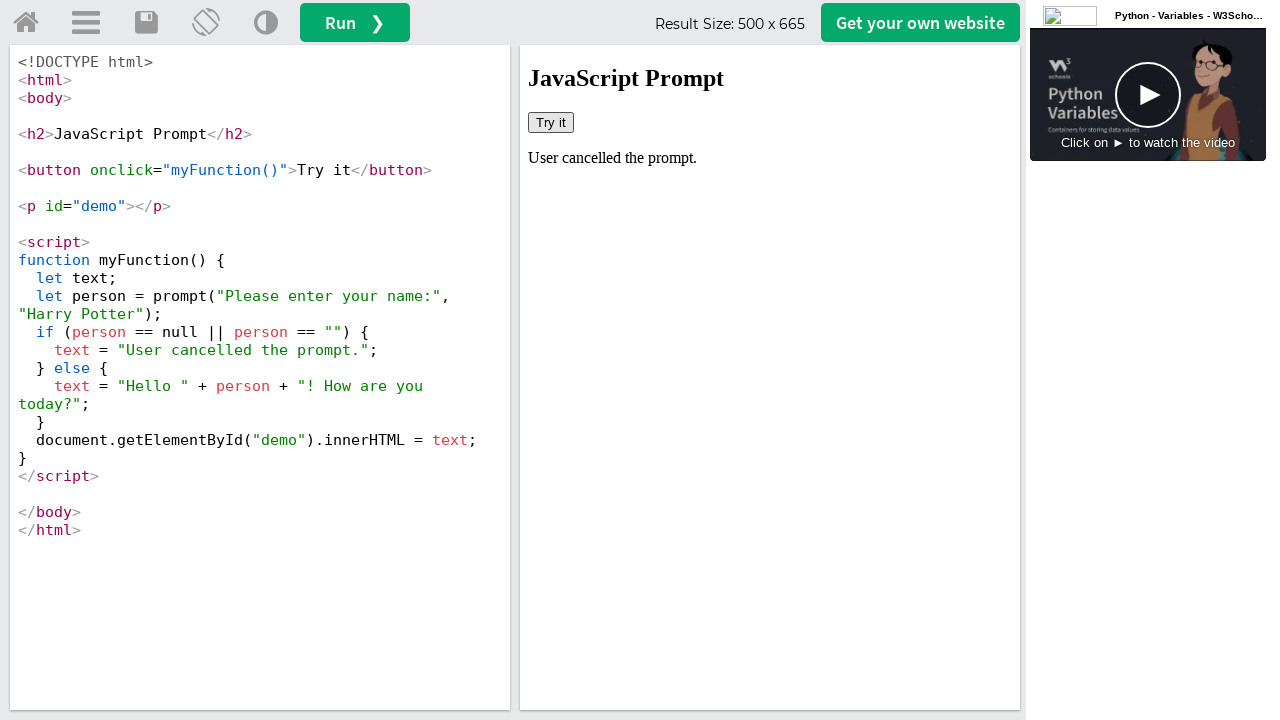

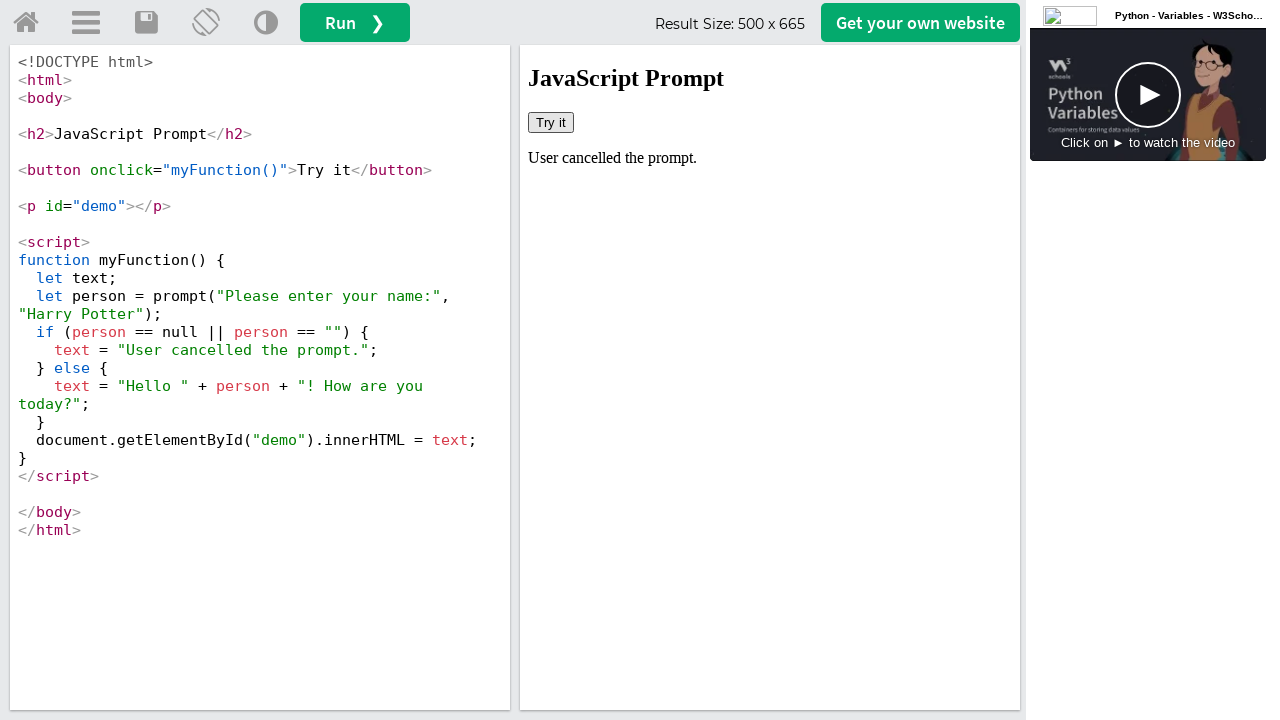